Tests mouse hover functionality by hovering over an element and verifying the text changes to indicate successful hover action

Starting URL: https://practice-automation.com/hover/

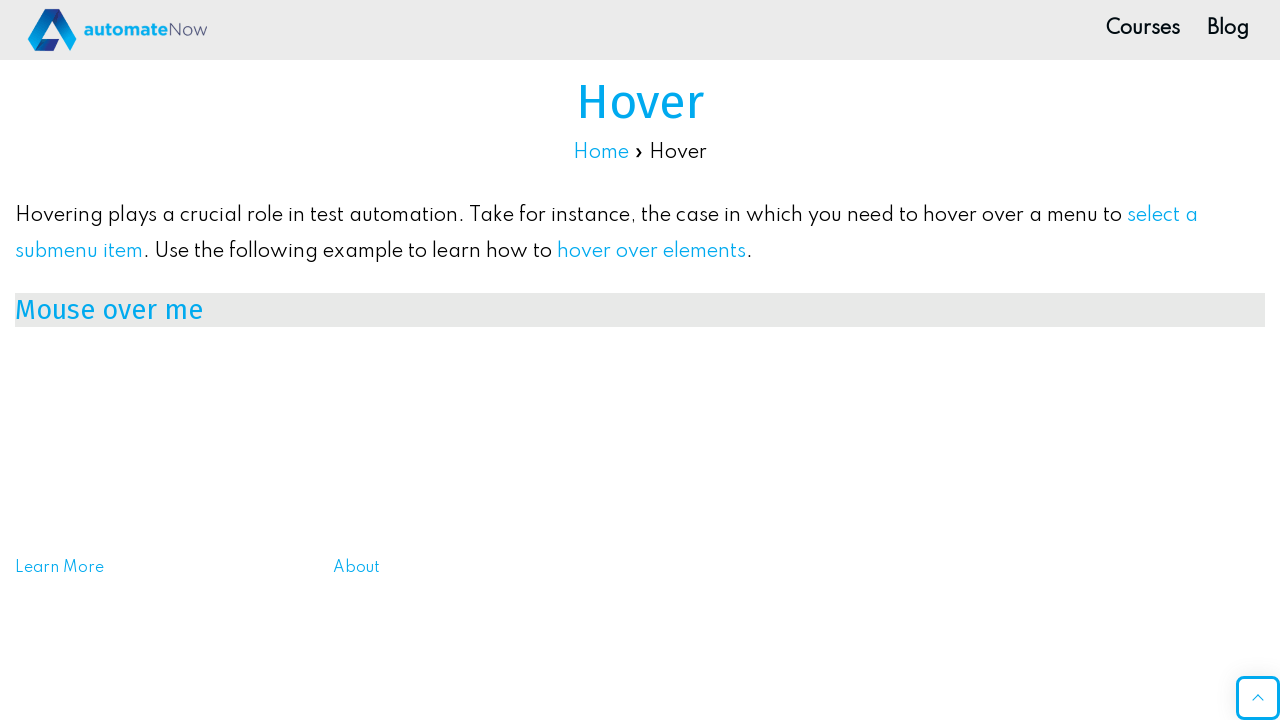

Hovered over the mouse_over element at (640, 310) on #mouse_over
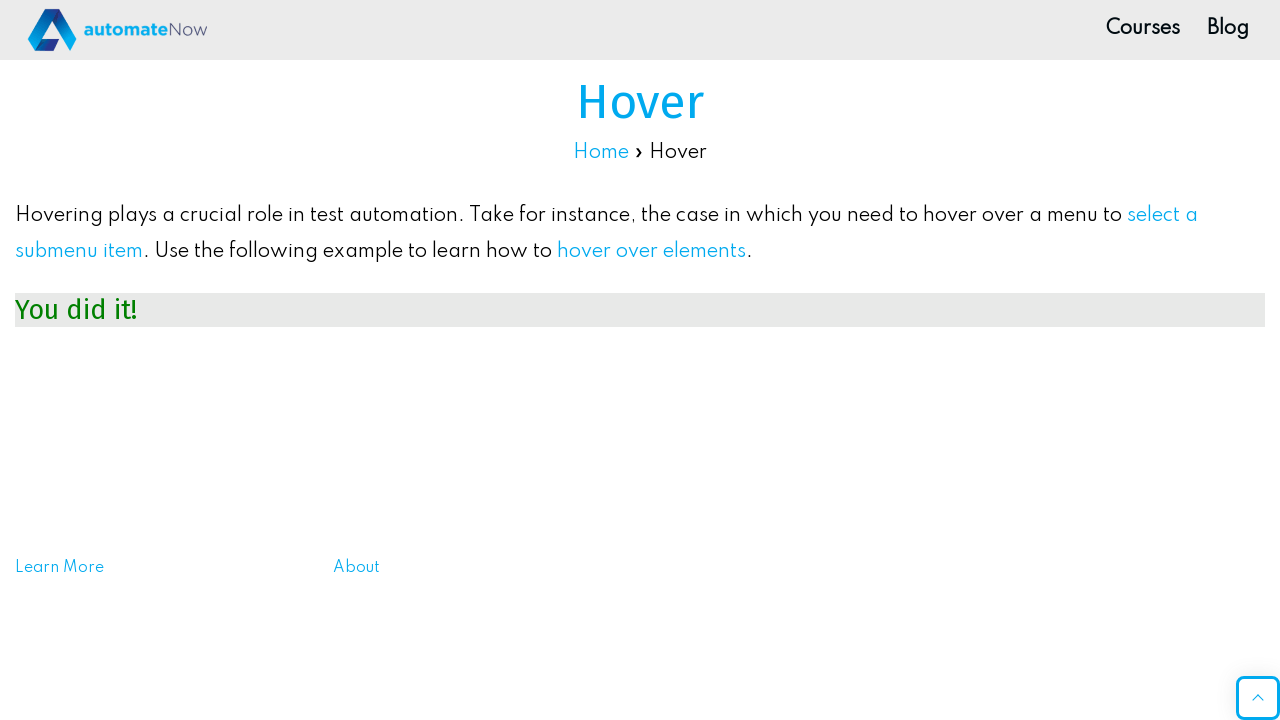

Verified that text changed to 'it!' after hover
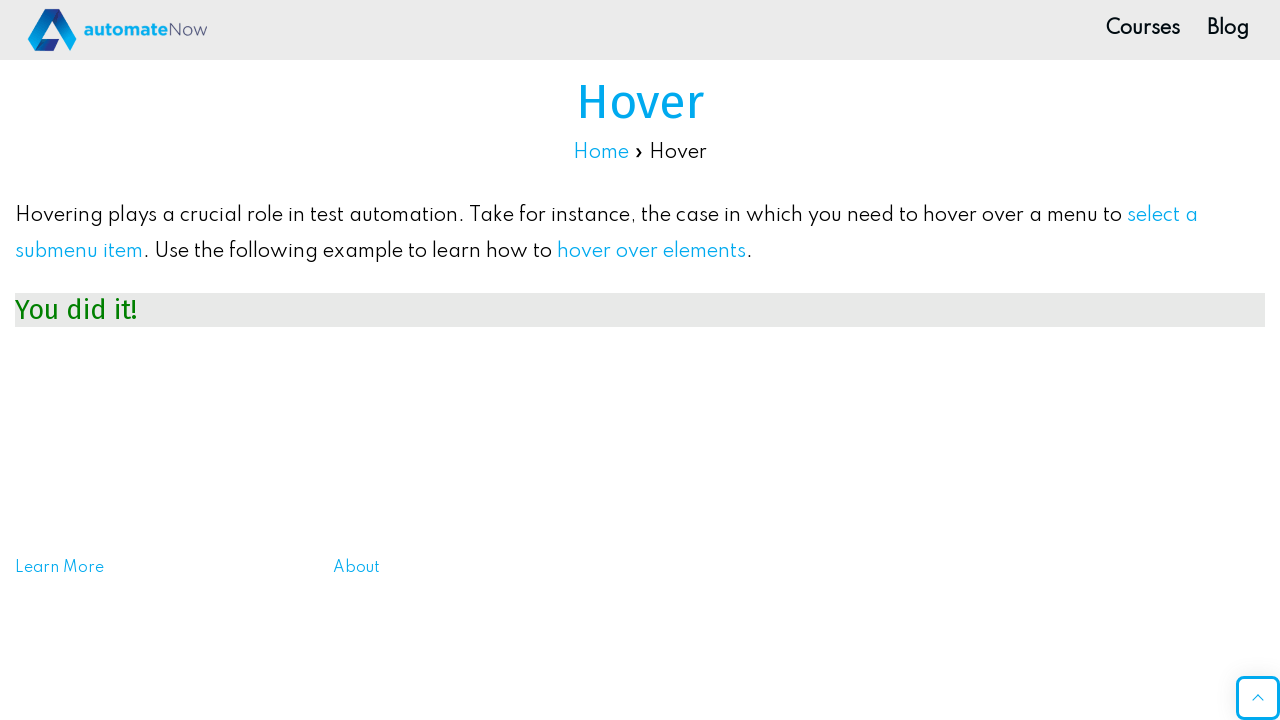

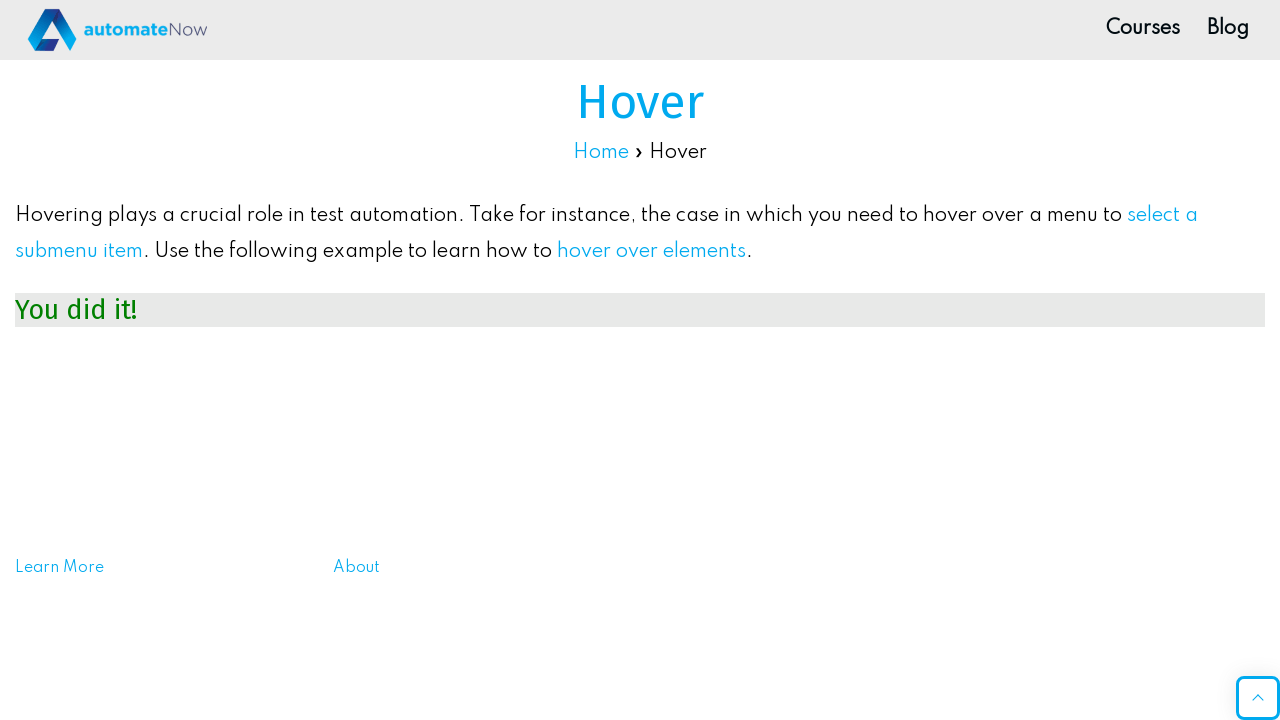